Tests checkbox functionality on a practice automation page by clicking a checkbox to select it, verifying it's selected, then clicking again to deselect and verifying it's unselected

Starting URL: https://rahulshettyacademy.com/AutomationPractice/

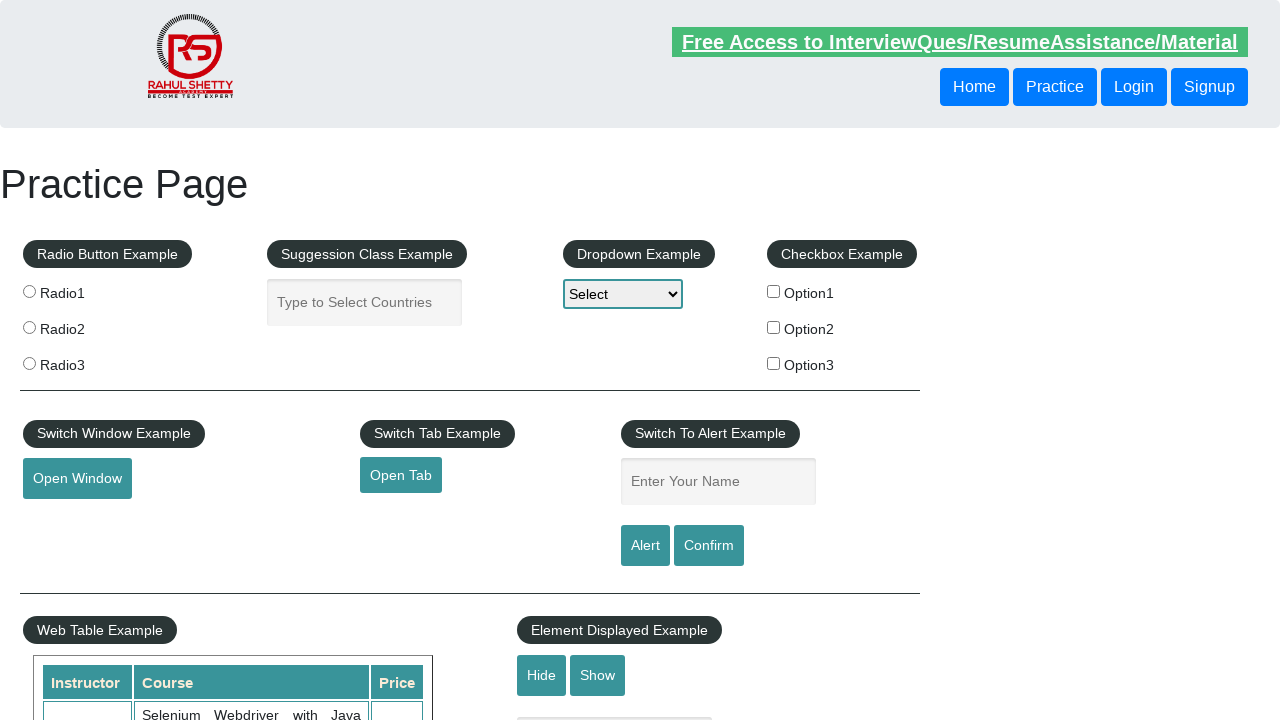

Clicked the first checkbox to select it at (774, 291) on input[id='checkBoxOption1']
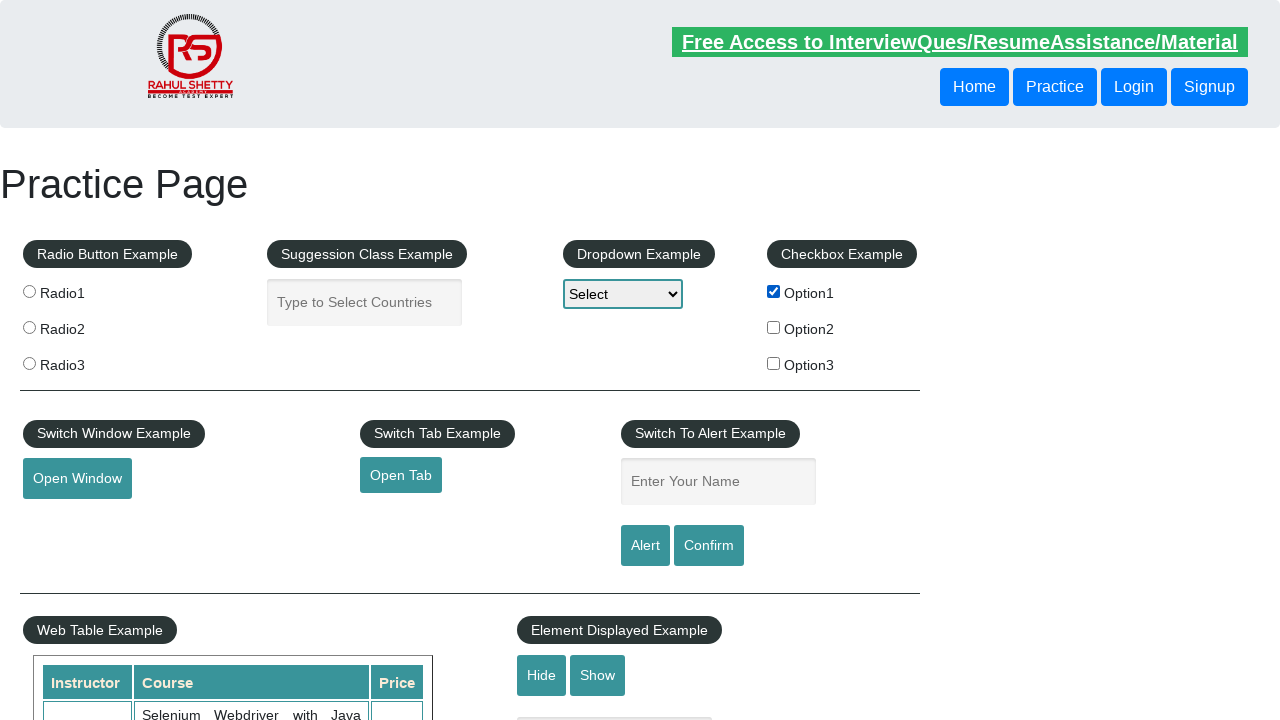

Verified the first checkbox is now selected
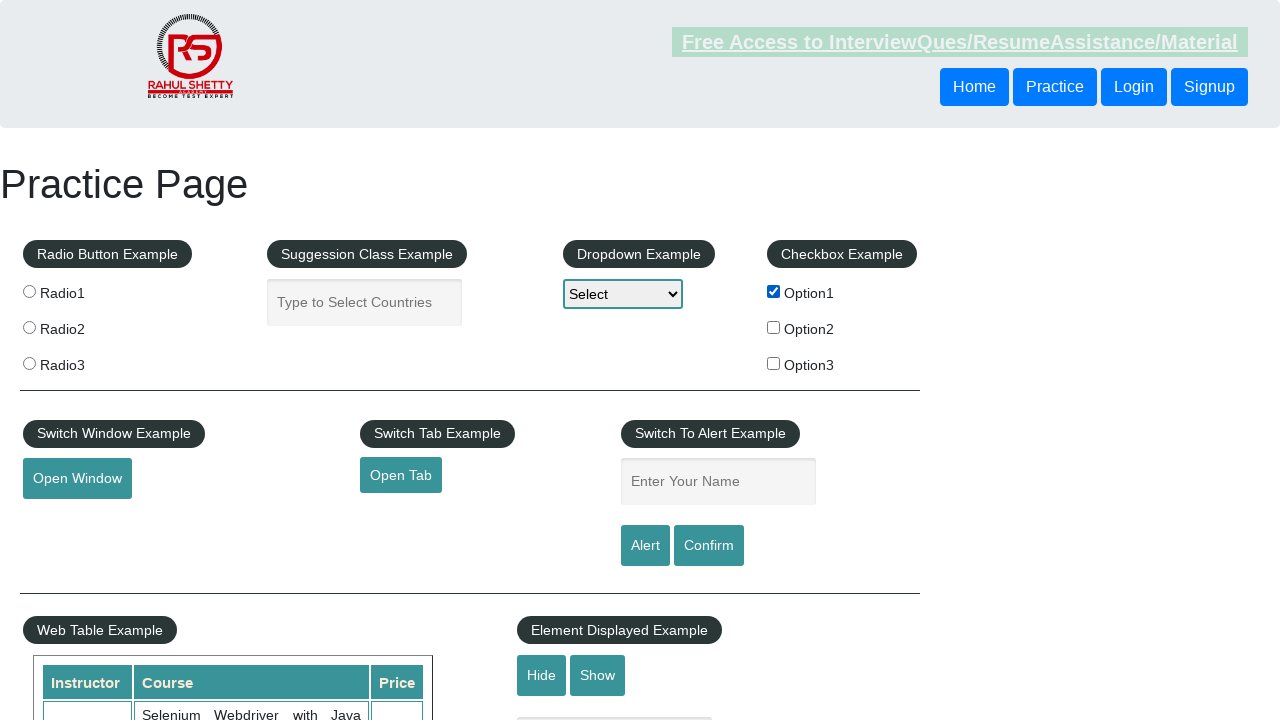

Clicked the first checkbox again to deselect it at (774, 291) on input[id='checkBoxOption1']
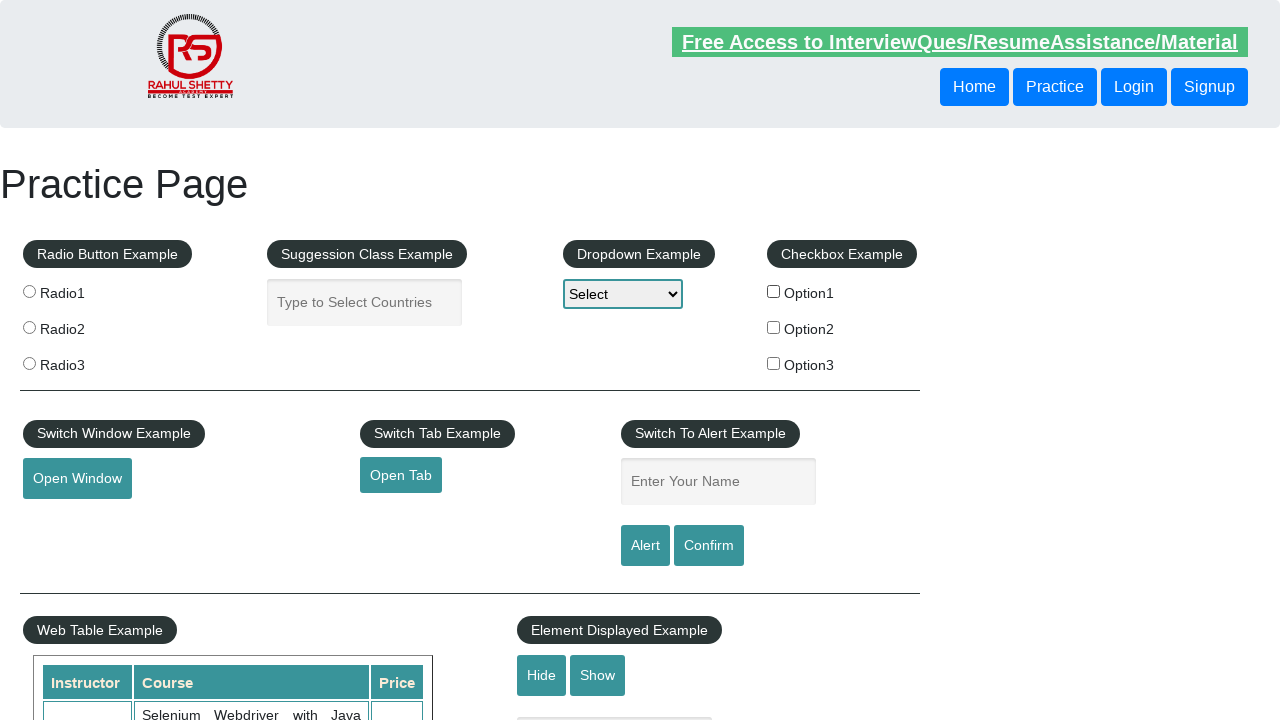

Verified the first checkbox is now deselected
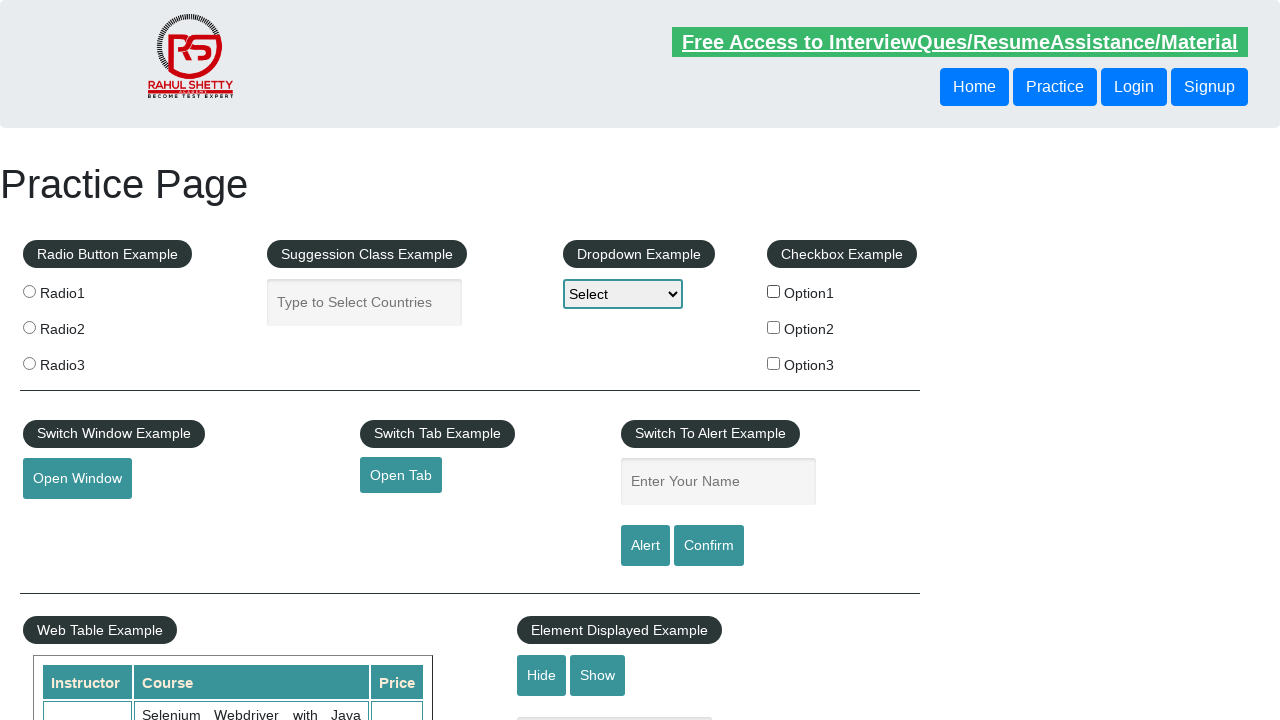

Counted 3 checkboxes on the page
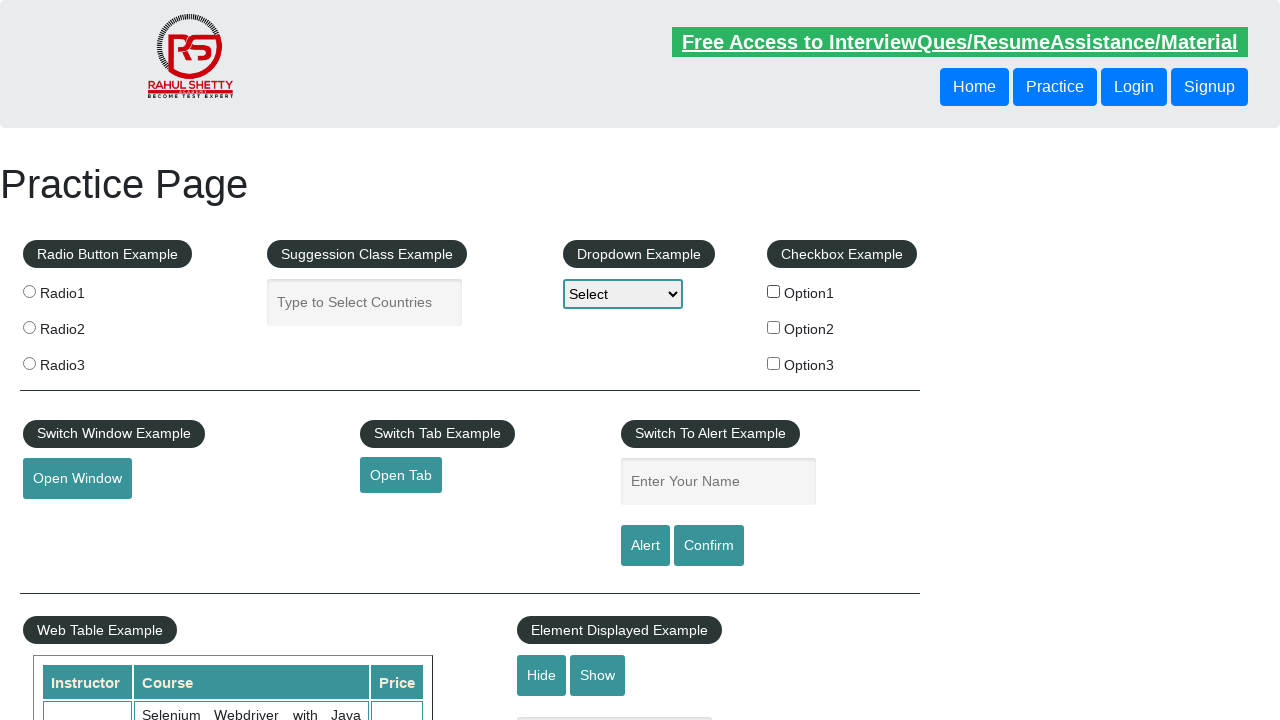

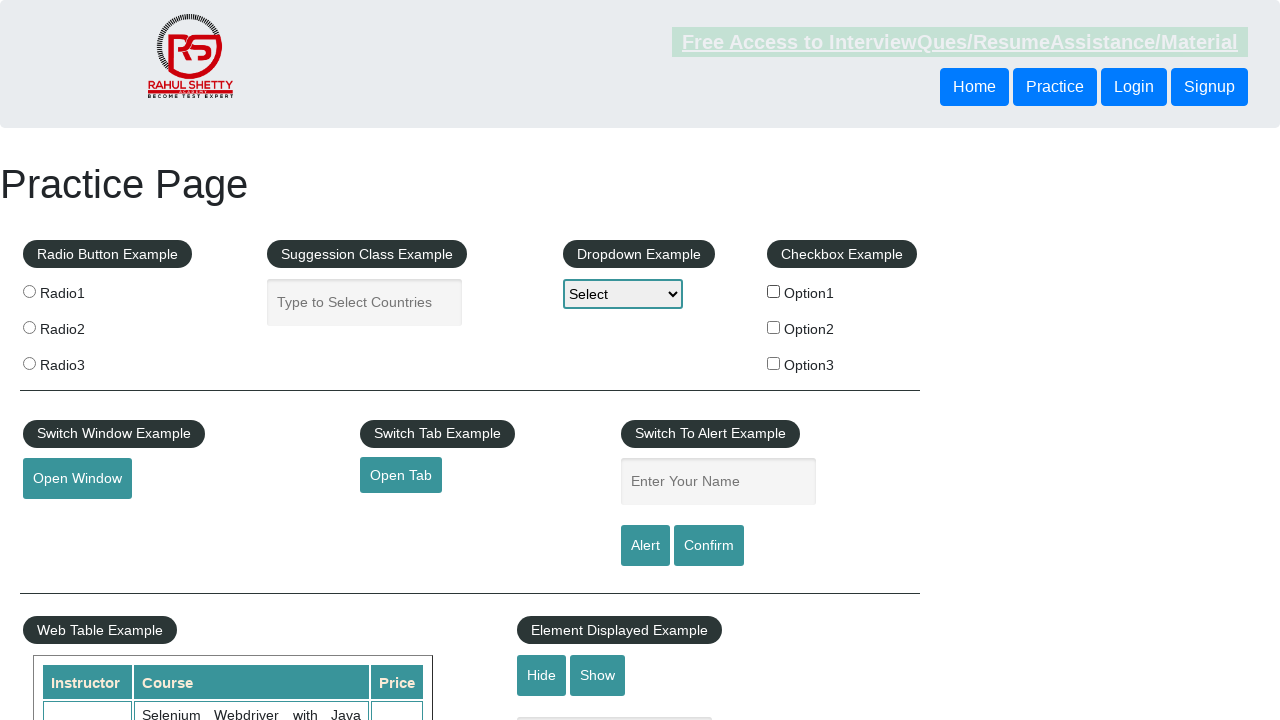